Tests a math exercise page by reading two numbers, calculating their sum, selecting the result from a dropdown, and submitting the answer

Starting URL: https://suninjuly.github.io/selects1.html

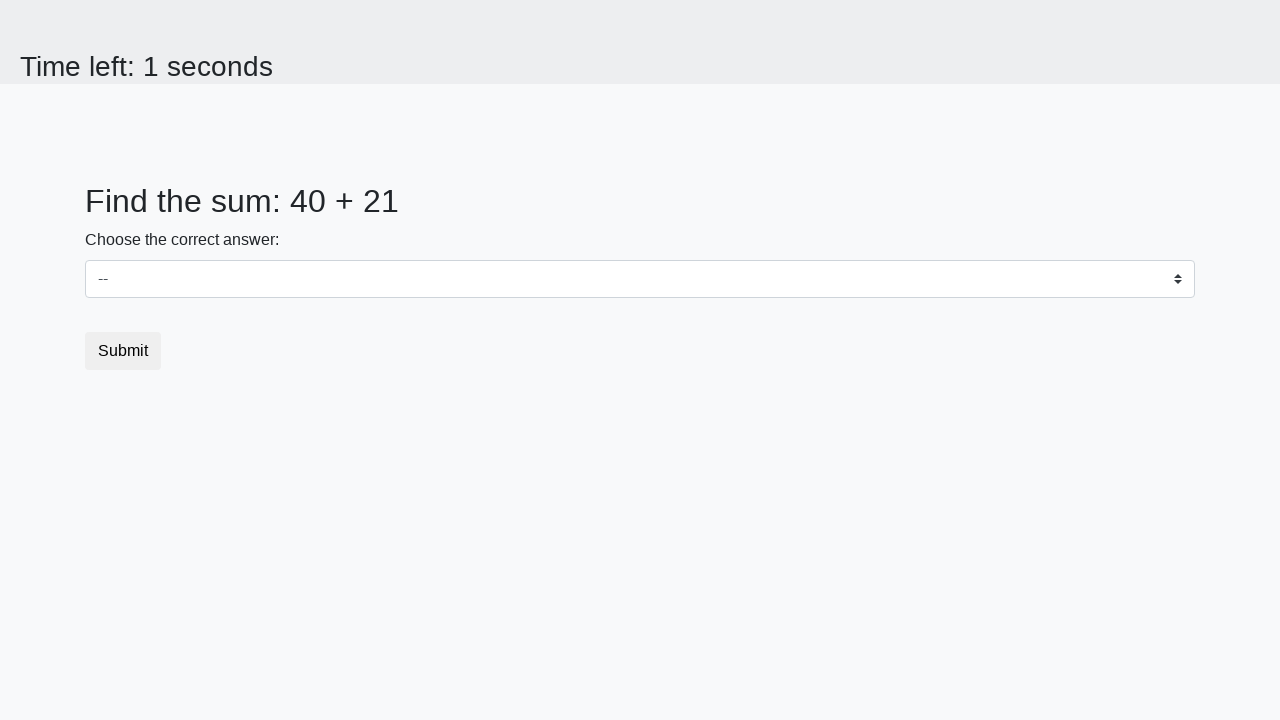

Located first number element (#num1)
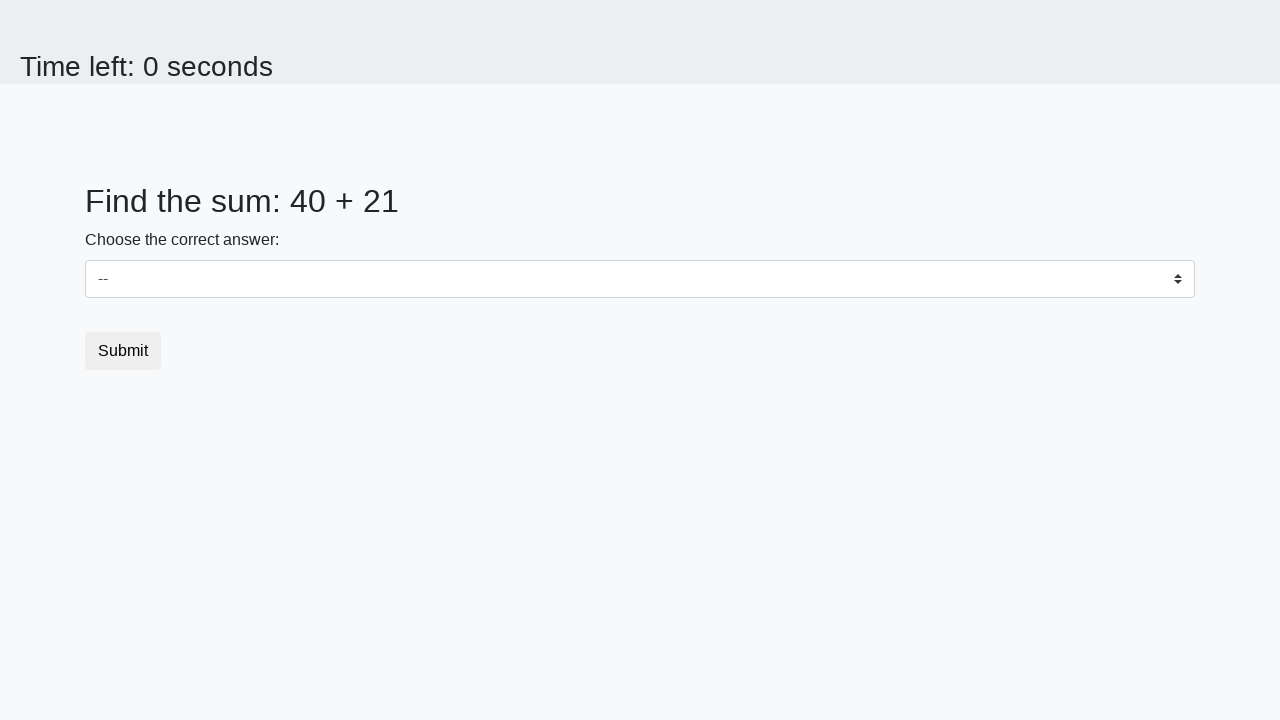

Located second number element (#num2)
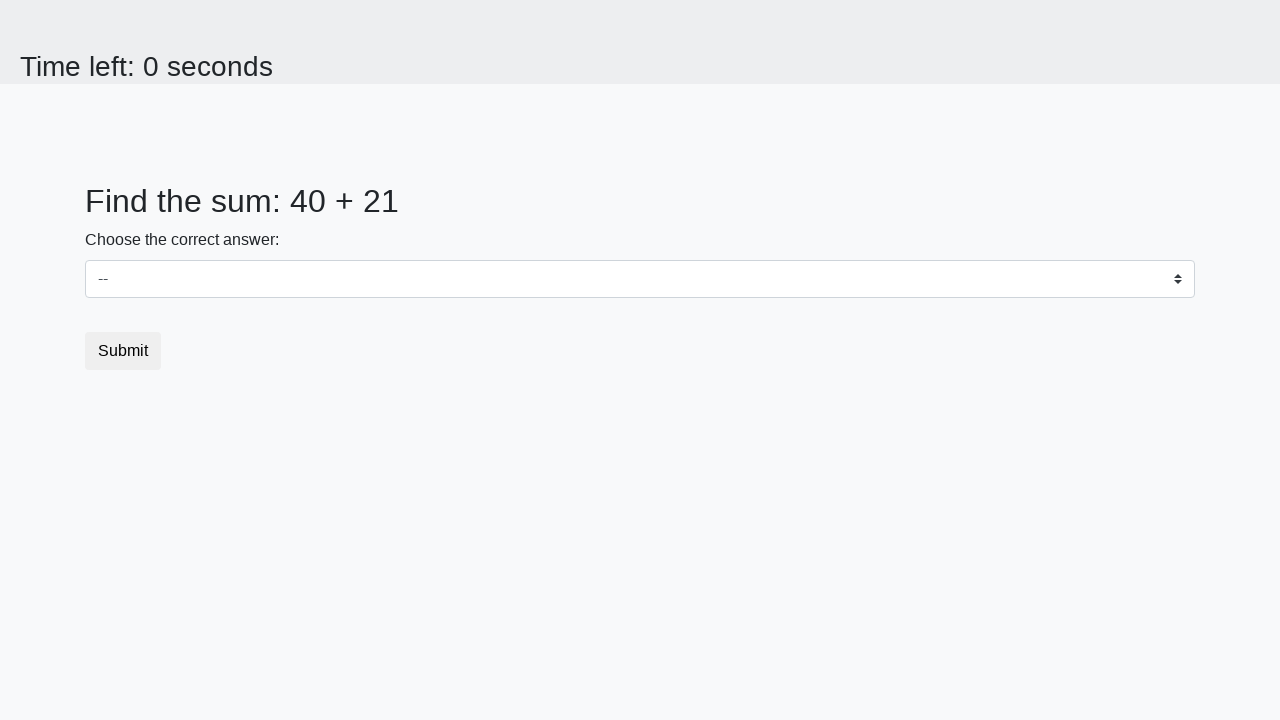

Read first number: 40
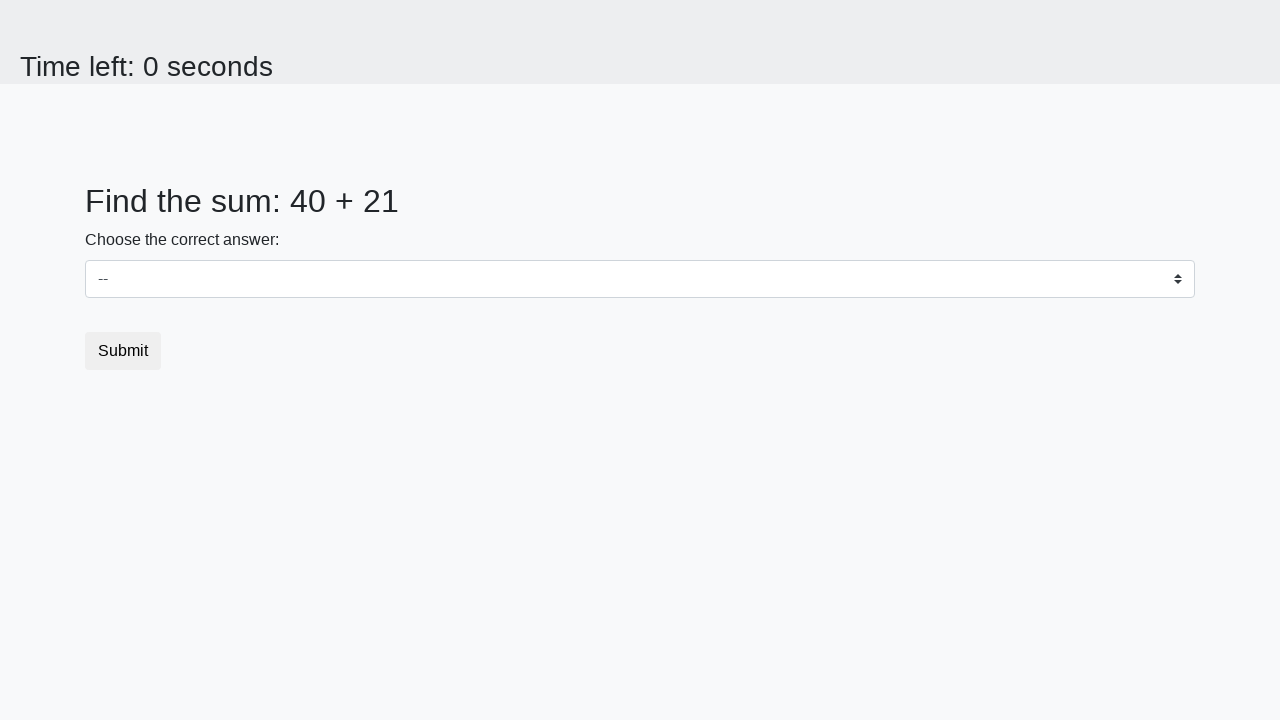

Read second number: 21
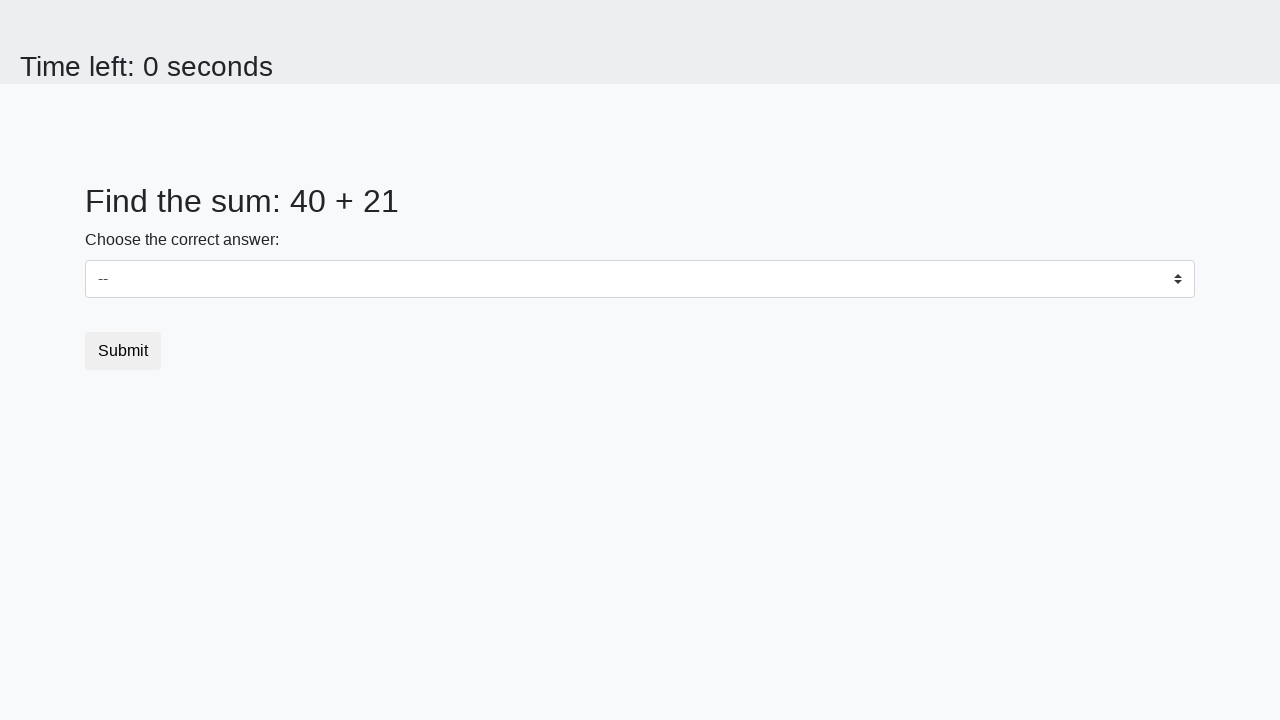

Calculated sum: 40 + 21 = 61
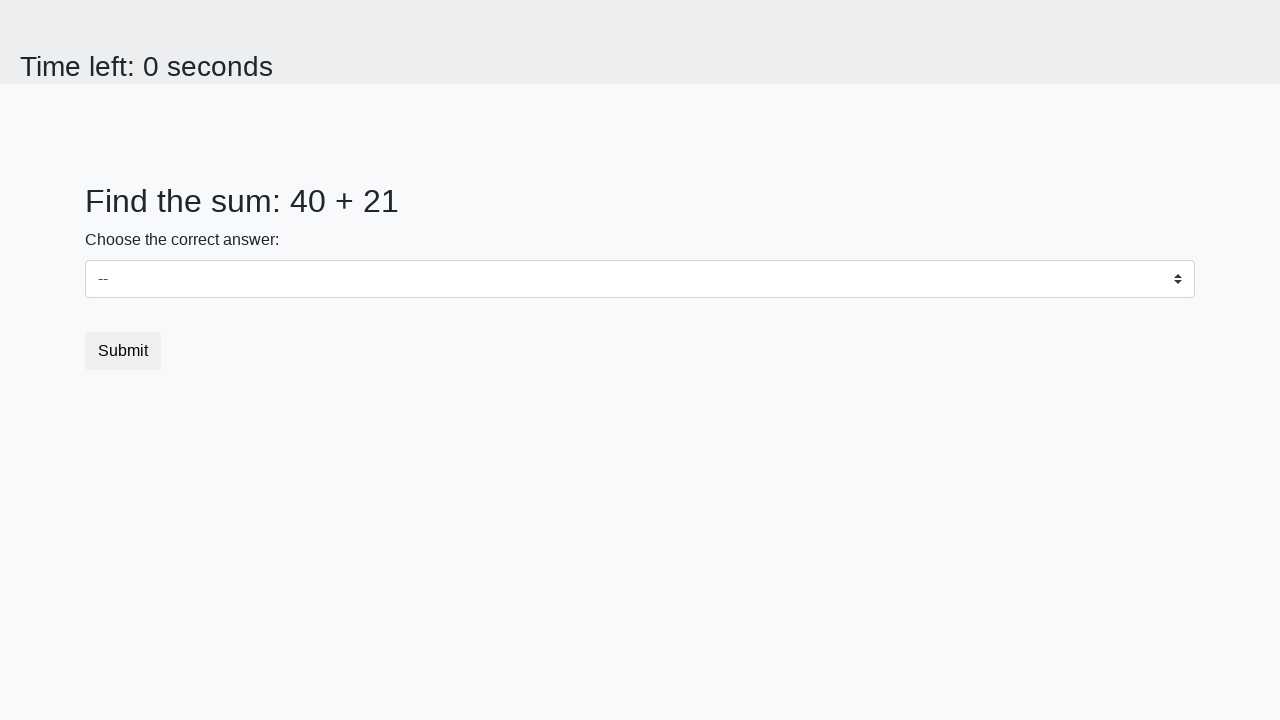

Selected 61 from dropdown menu on select
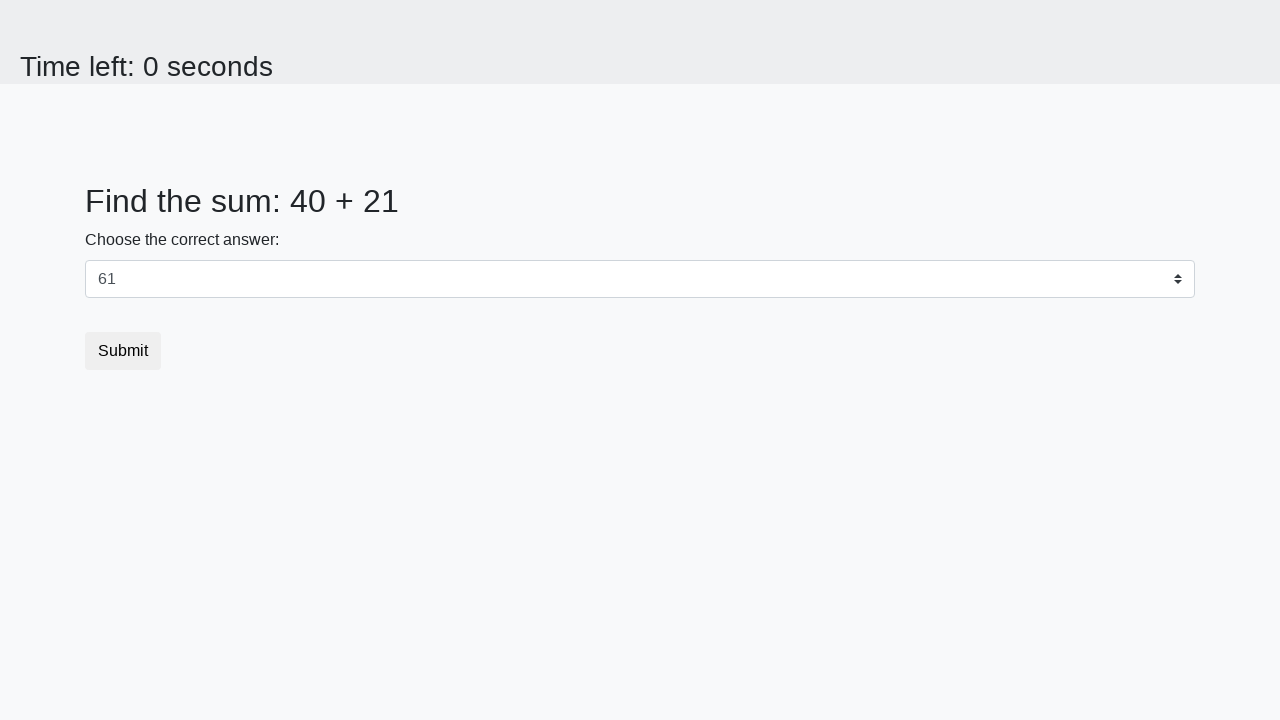

Clicked submit button to submit the answer at (123, 351) on button.btn
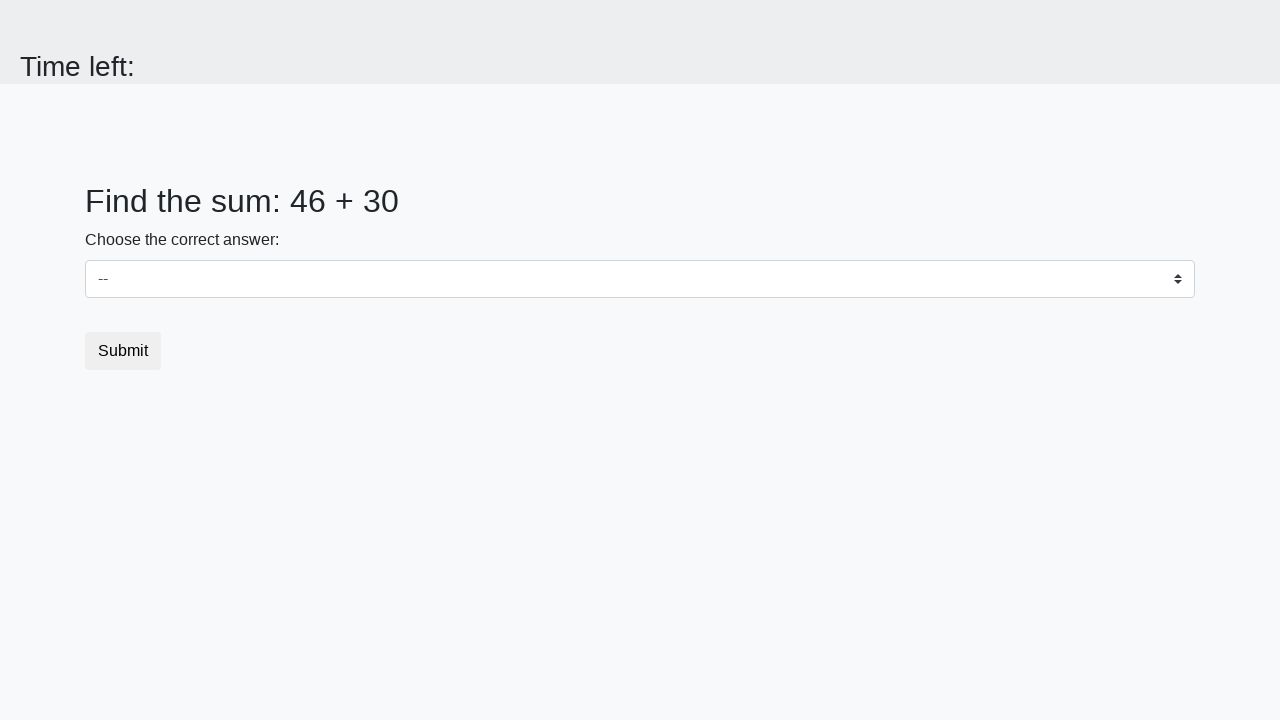

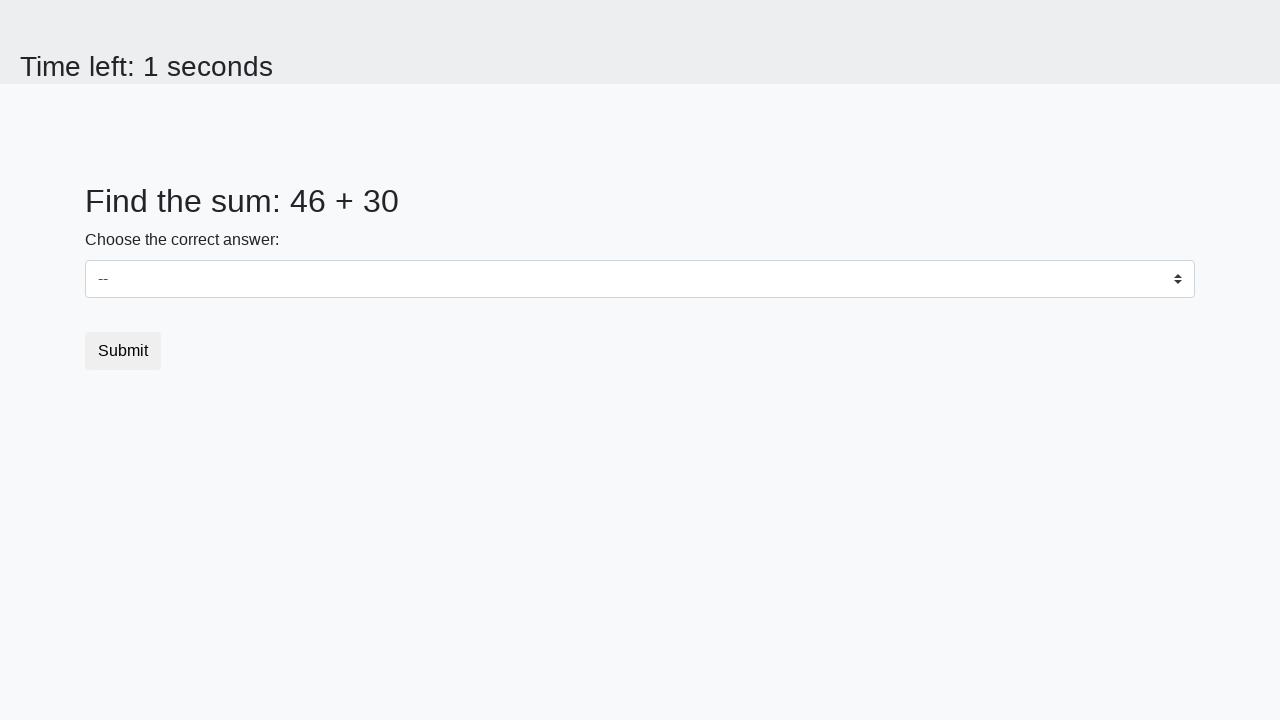